Tests clicking the "Yes" radio button and verifies that the result text displays "You have selected Yes"

Starting URL: https://demoqa.com/radio-button

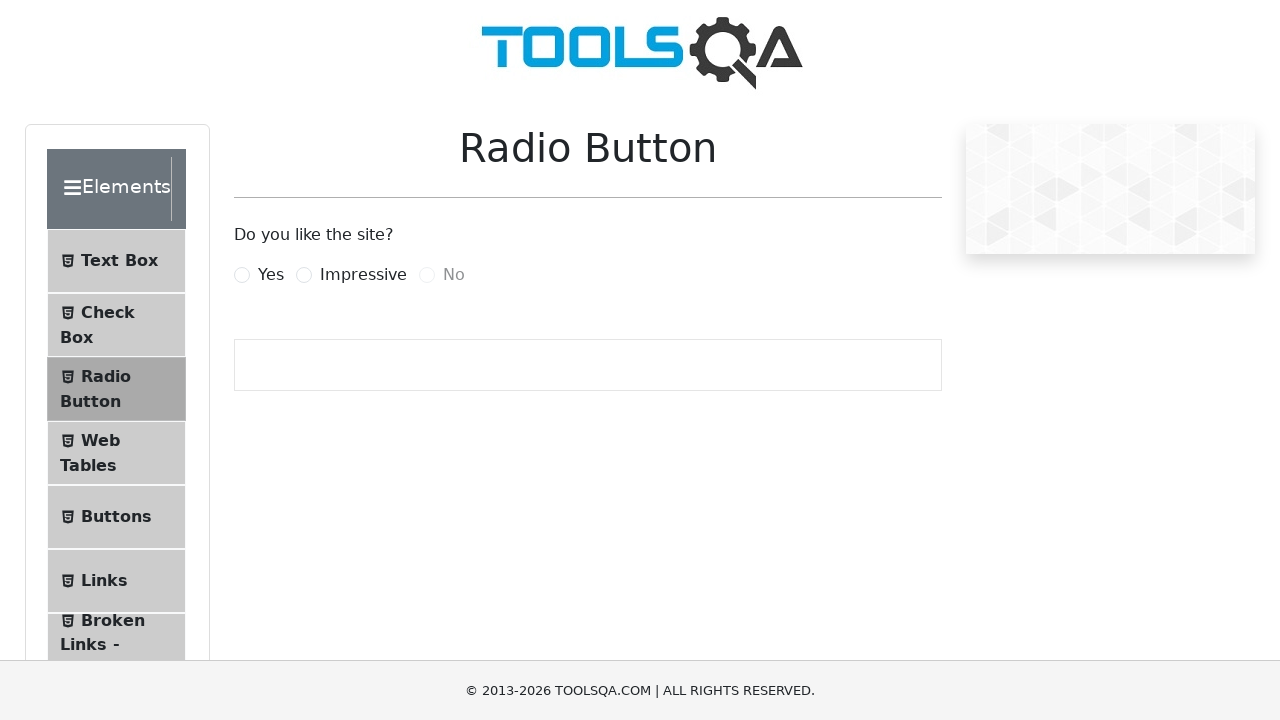

Clicked on the 'Yes' radio button label at (271, 275) on label[for='yesRadio']
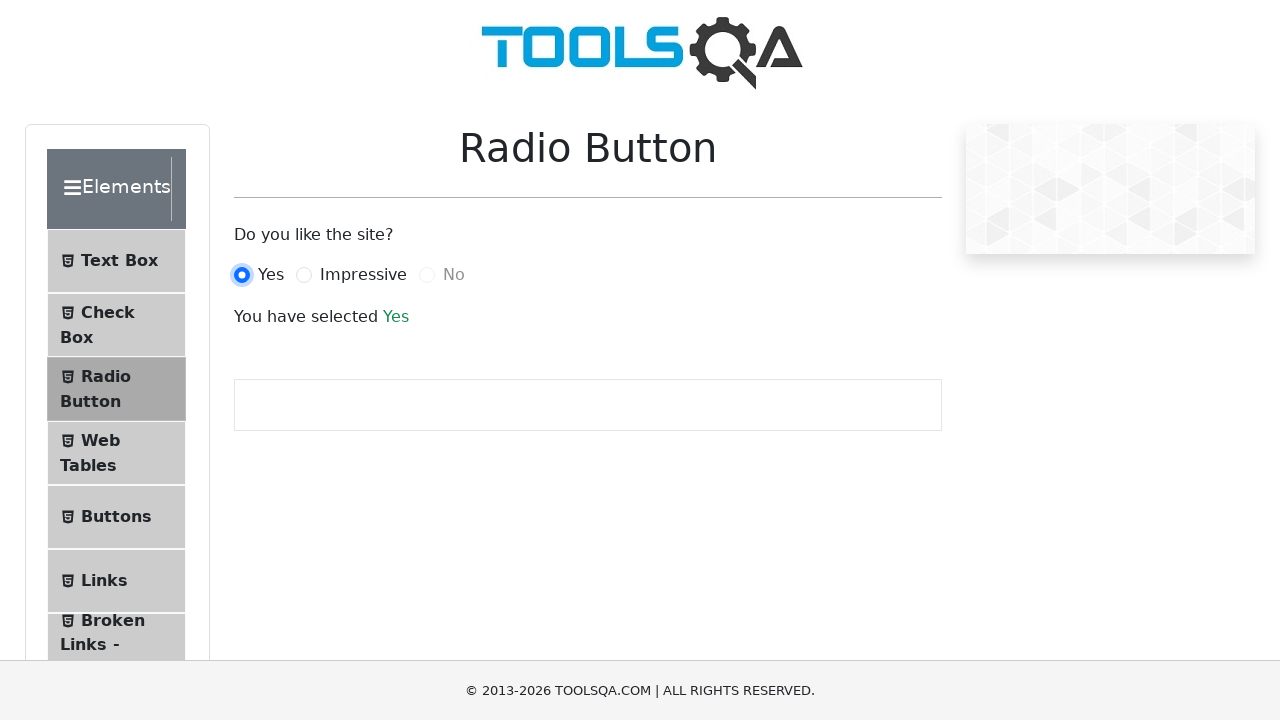

Waited for result text element to appear
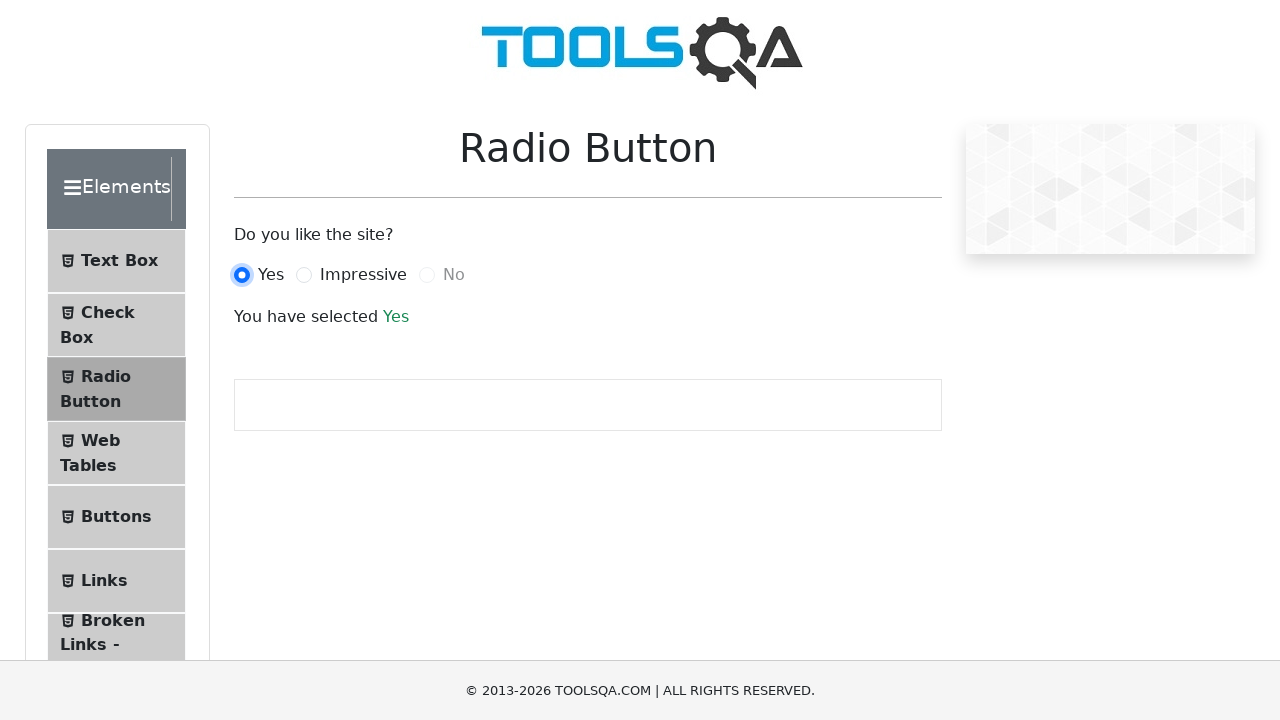

Retrieved result text: 'Yes'
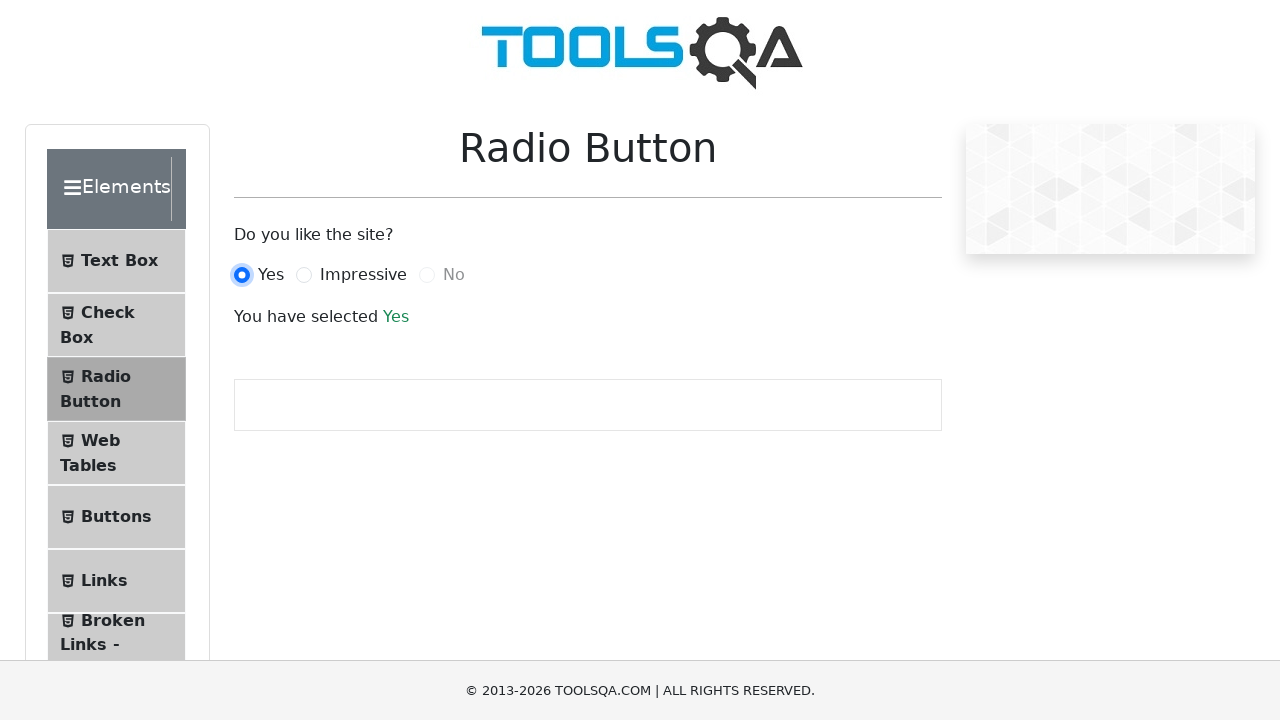

Verified result text displays 'You have selected Yes'
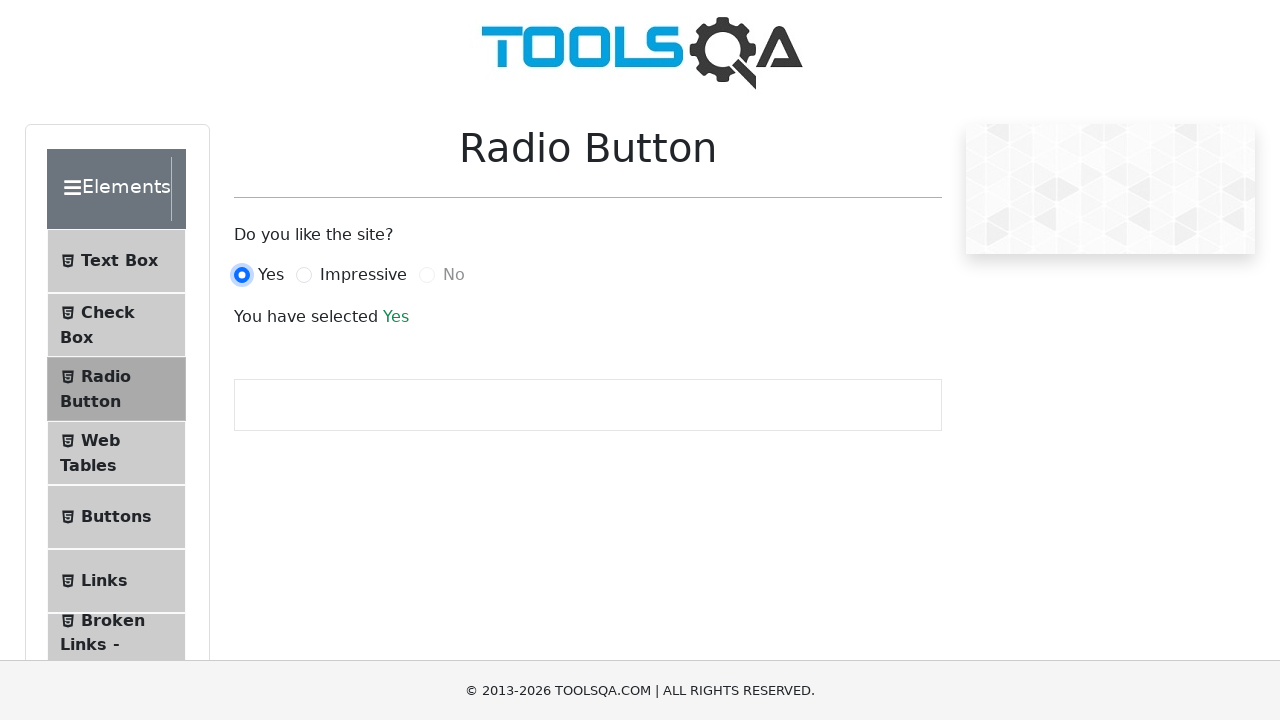

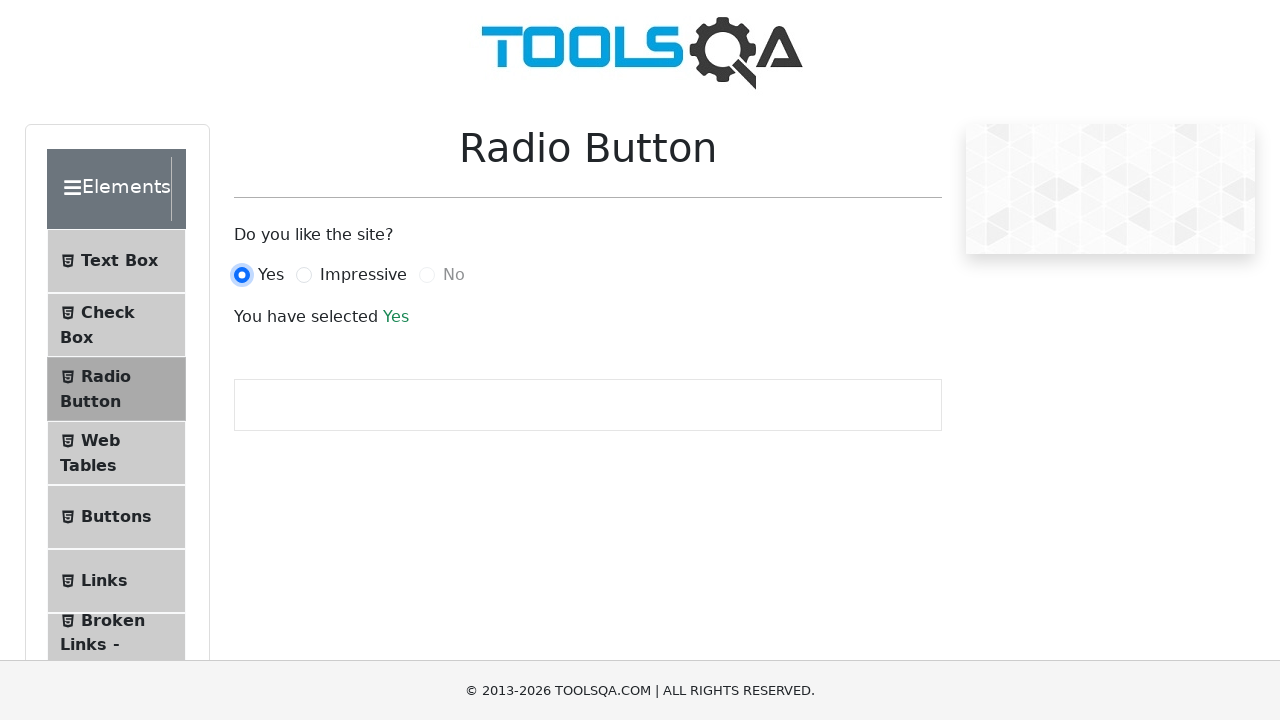